Visits Framer home page and clicks the Pricing navigation link, then verifies the pricing page title is displayed

Starting URL: https://www.framer.com

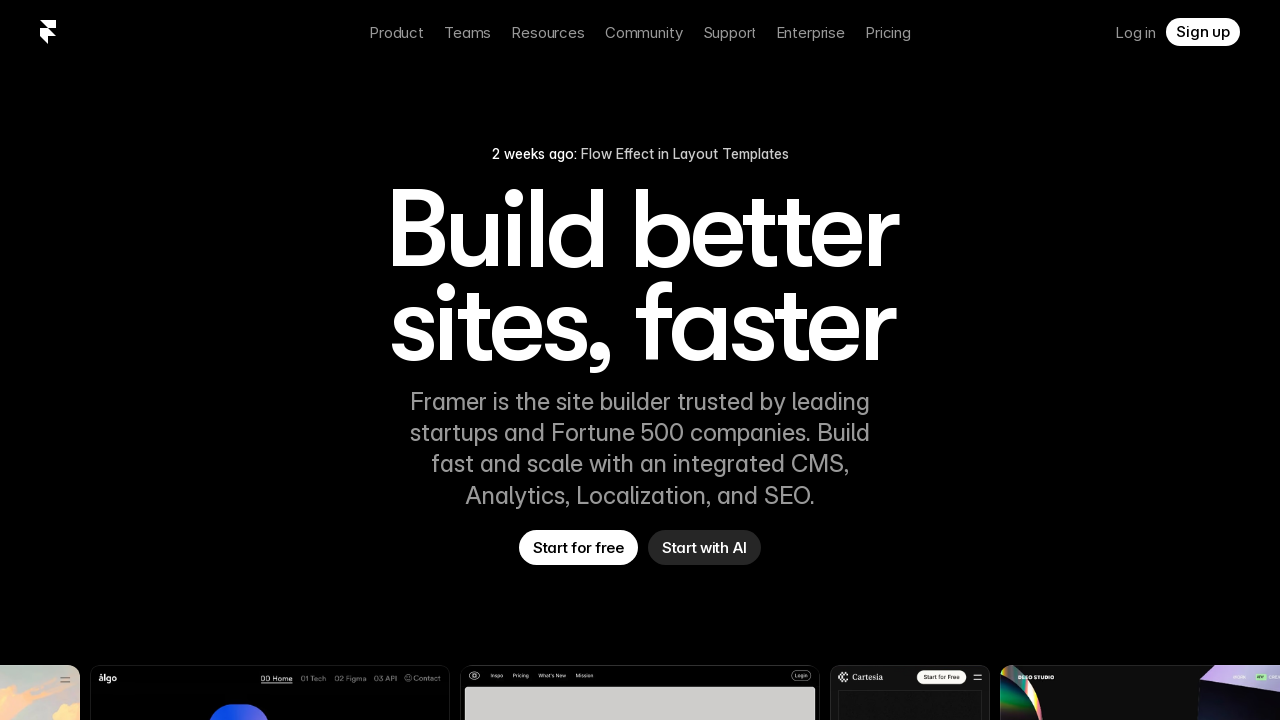

Navigated to Framer home page
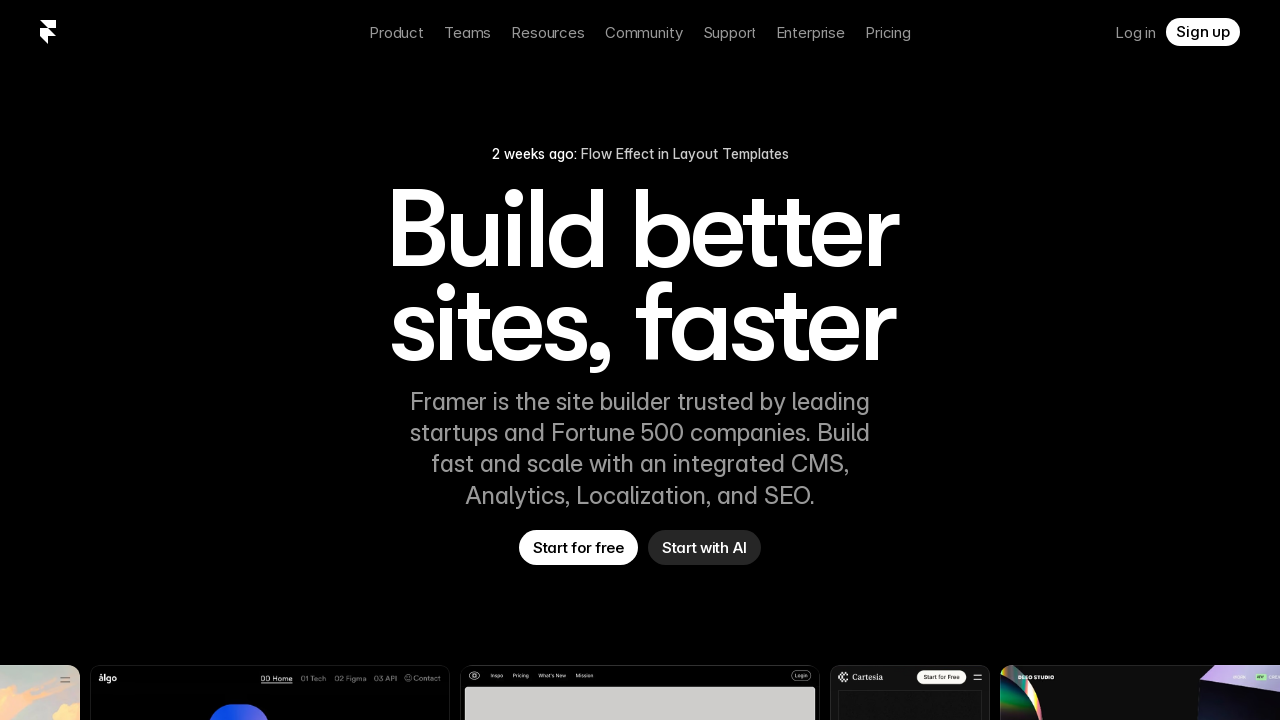

Clicked Pricing navigation link at (888, 32) on text=Pricing
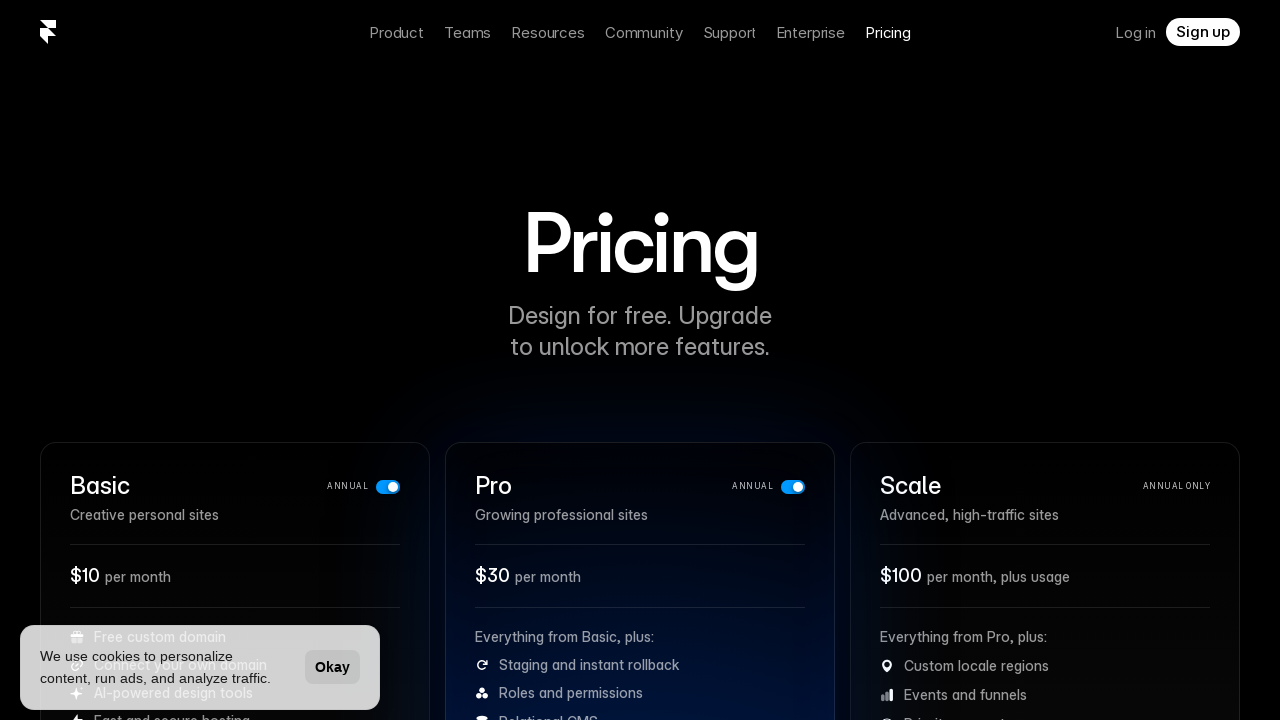

Pricing page title is displayed
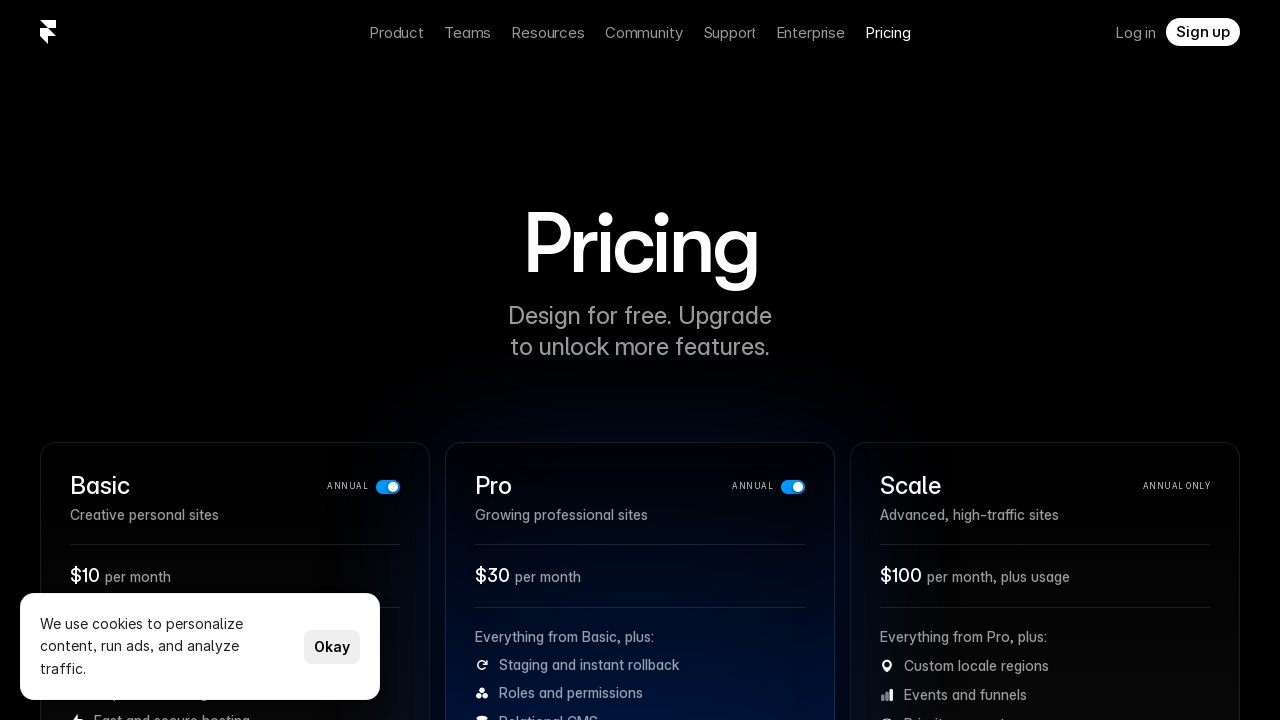

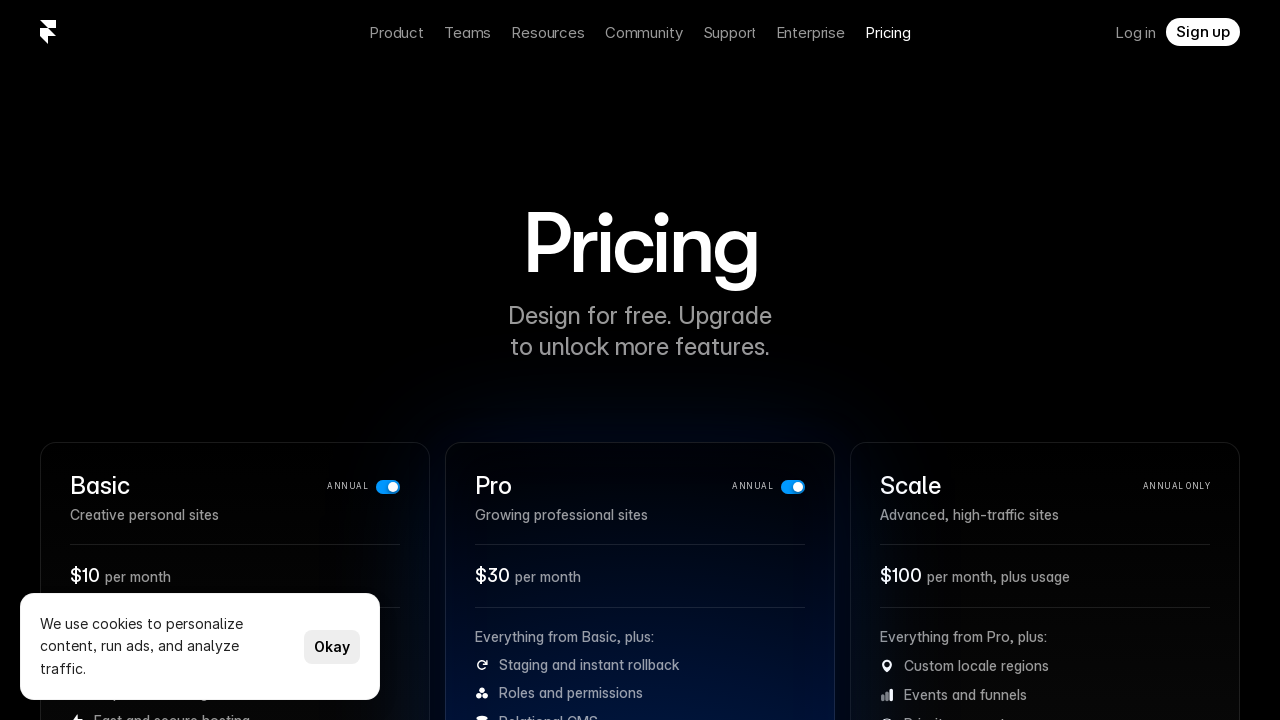